Tests a registration form by filling in first name, last name, and email fields, then submitting and verifying the success message appears.

Starting URL: http://suninjuly.github.io/registration1.html

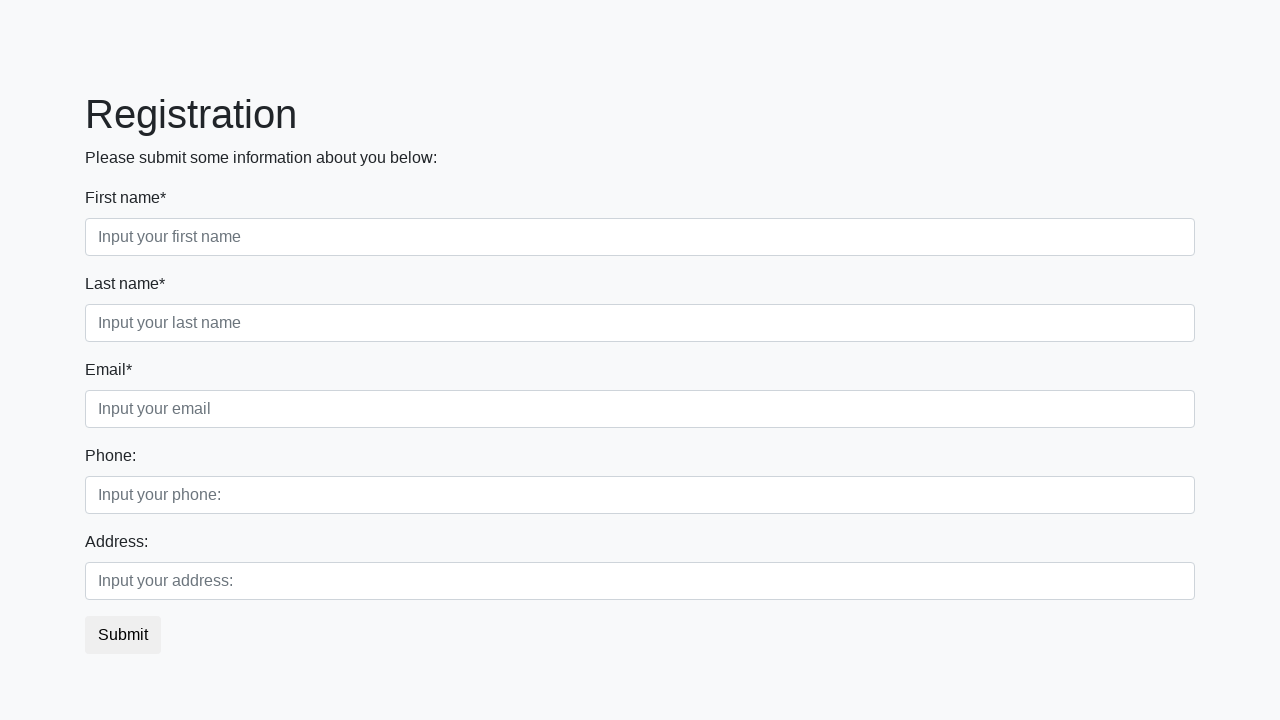

Filled first name field with 'Ivan' on div.first_block div.first_class > label + input
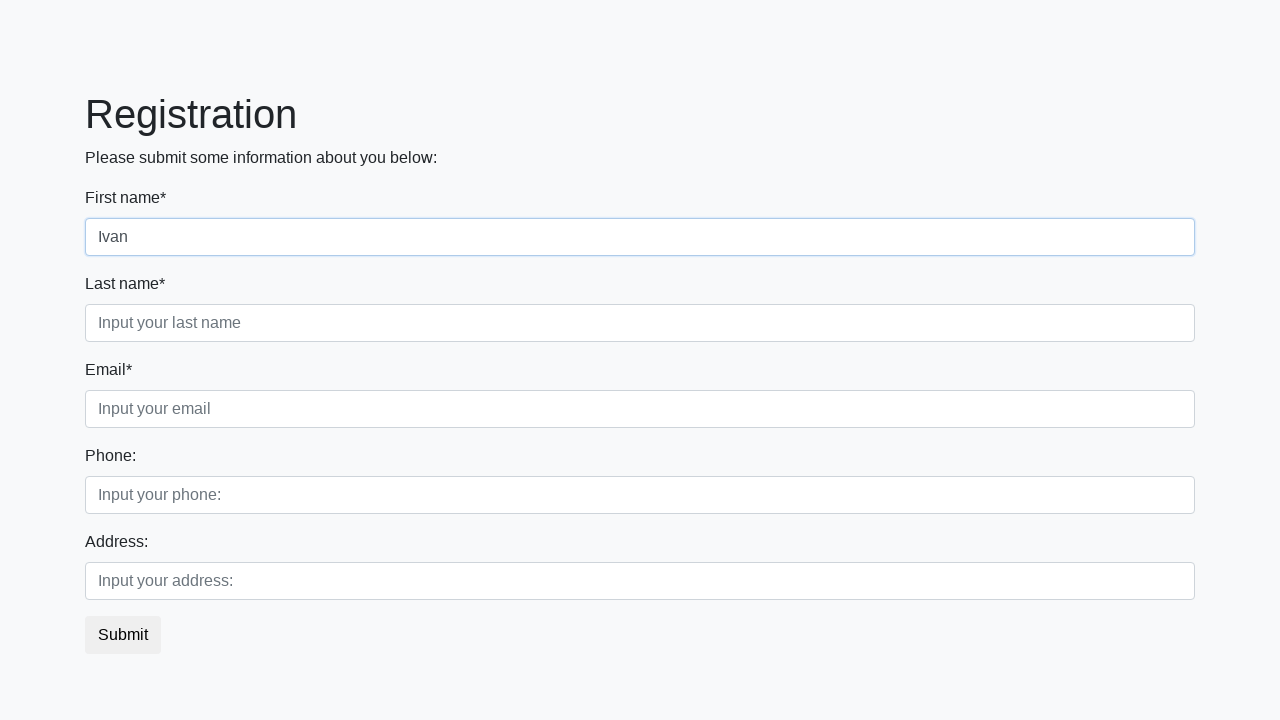

Filled last name field with 'Petrov' on div.first_block div.second_class > label + input
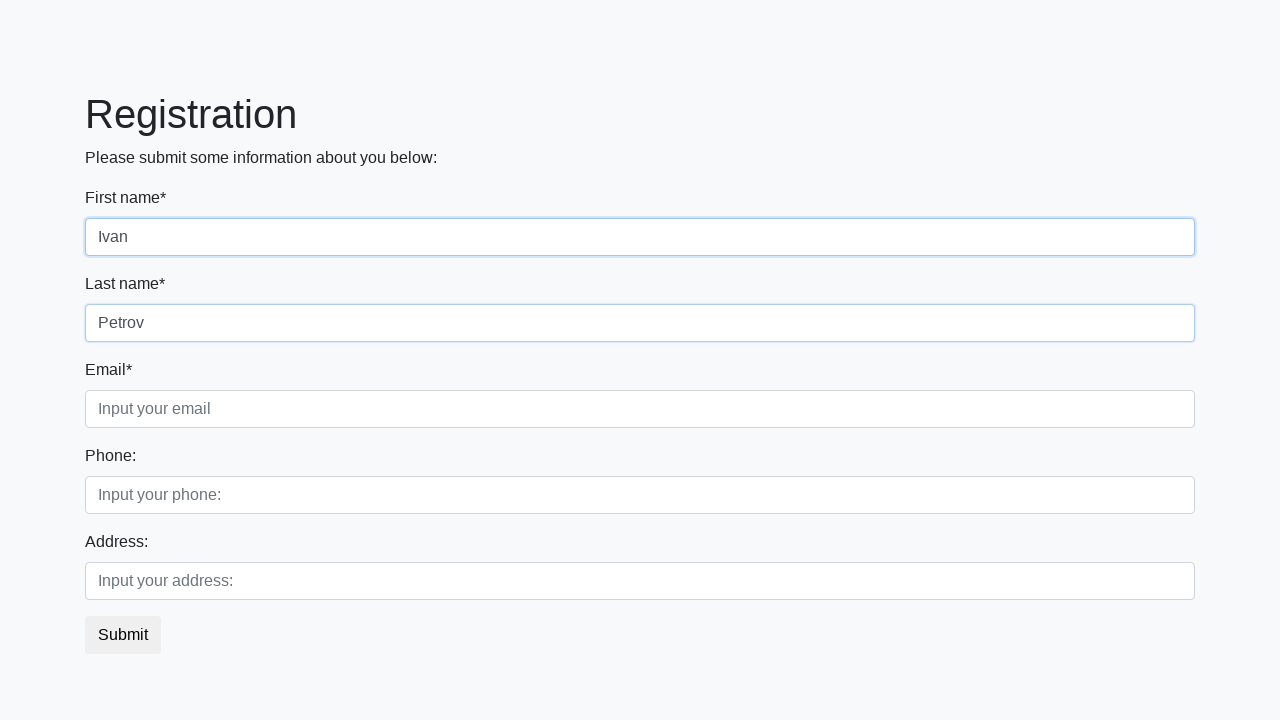

Filled email field with 'ivan.petrov@mail.ru' on div.first_block div.third_class > label + input
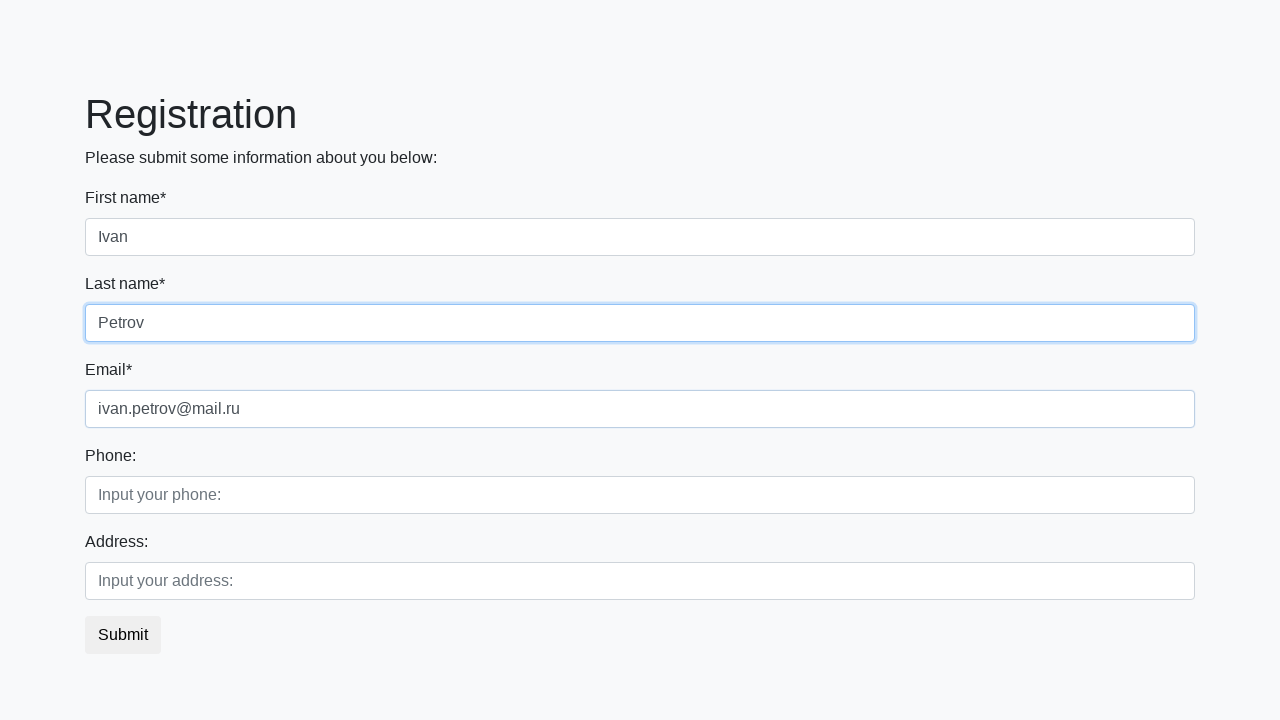

Clicked submit button to register at (123, 635) on button.btn
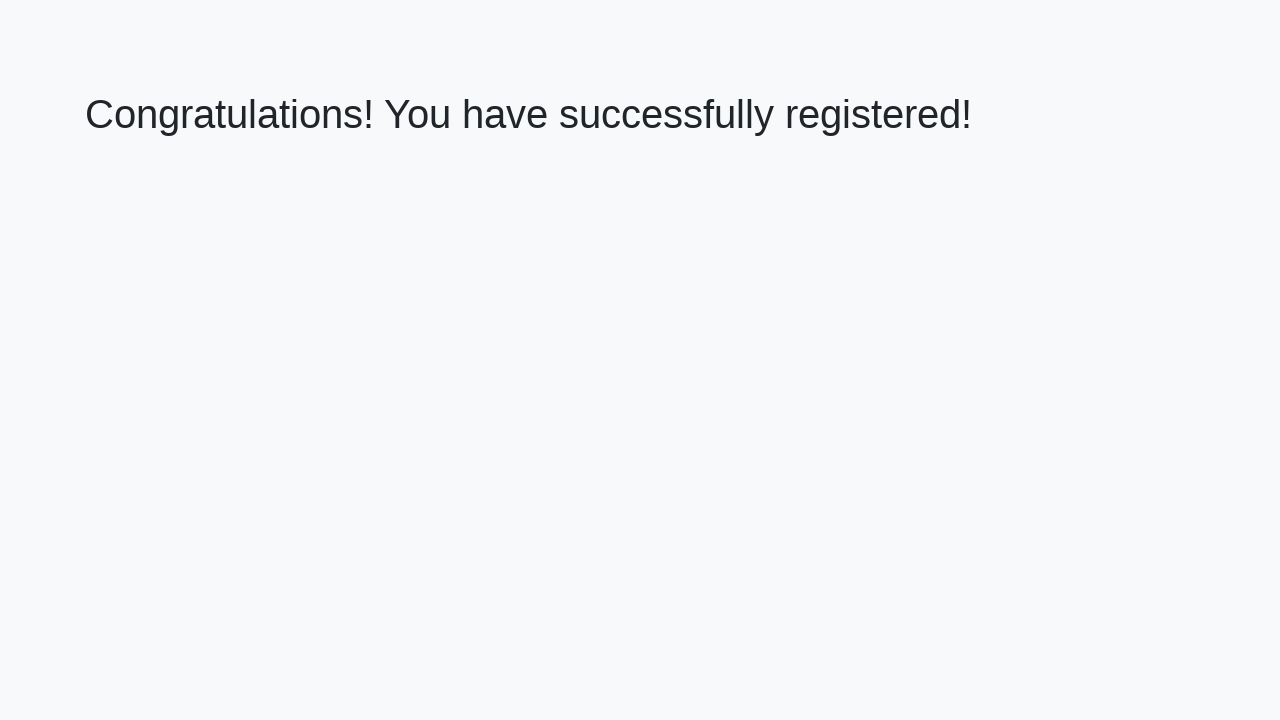

Success message 'Congratulations! You have successfully registered!' appeared
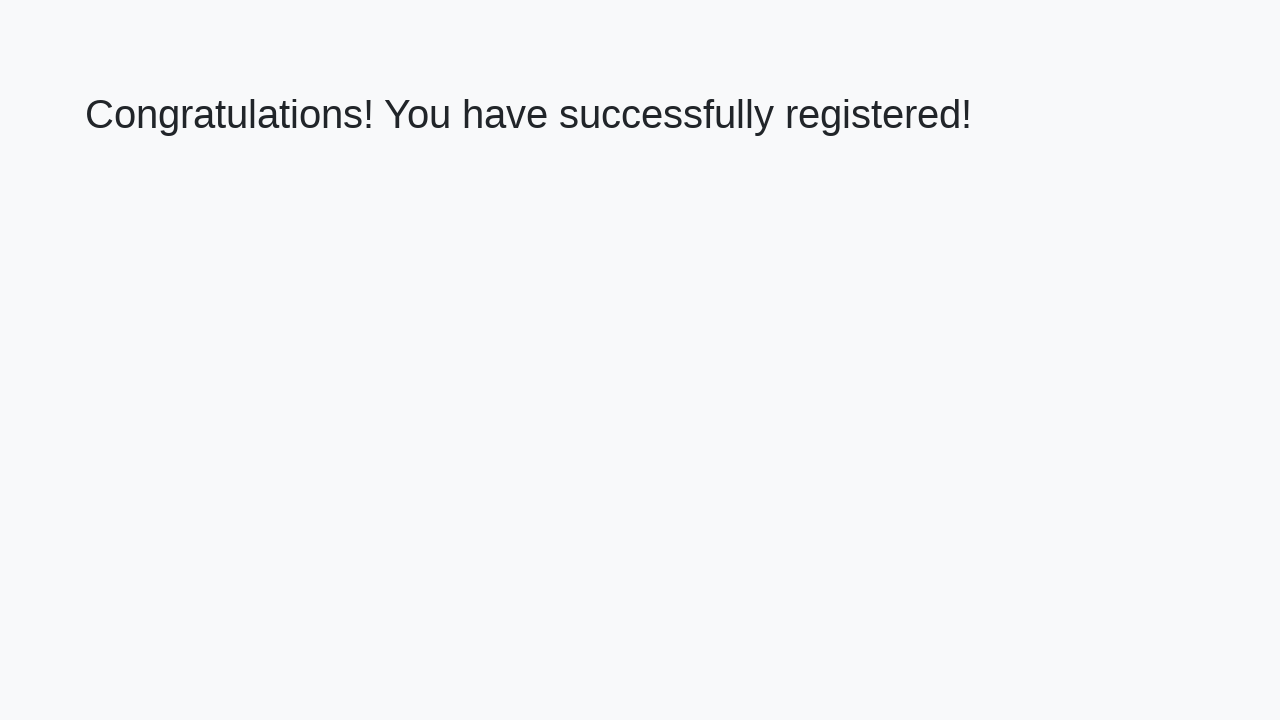

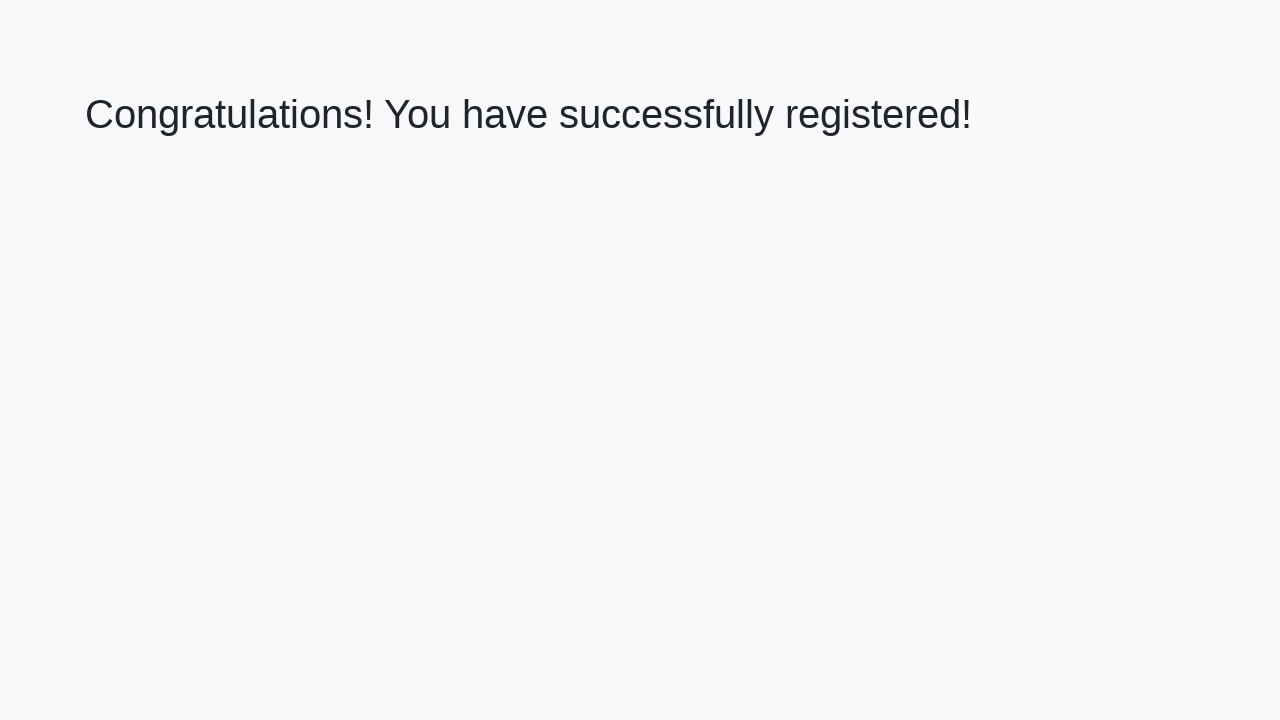